Tests keyboard actions by entering text in a field, copying it using keyboard shortcuts, and pasting it into another field

Starting URL: https://text-compare.com/

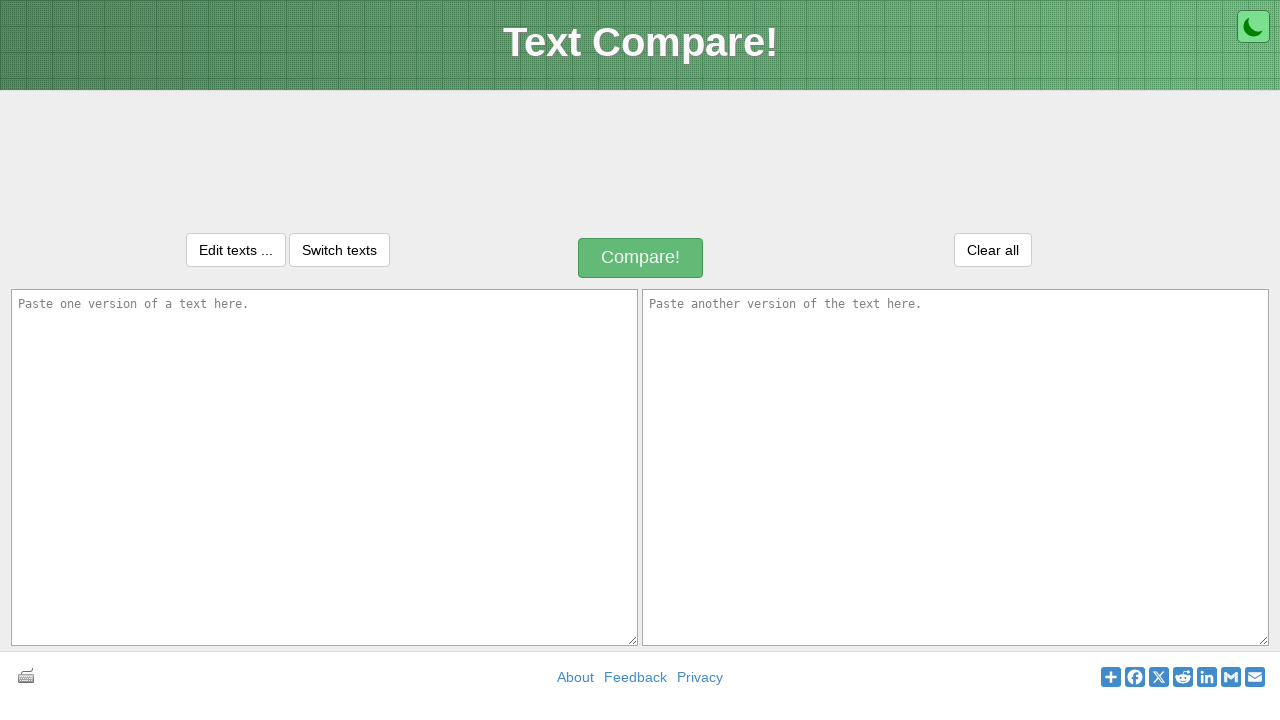

Filled first text field with 'Welcome' on #inputText1
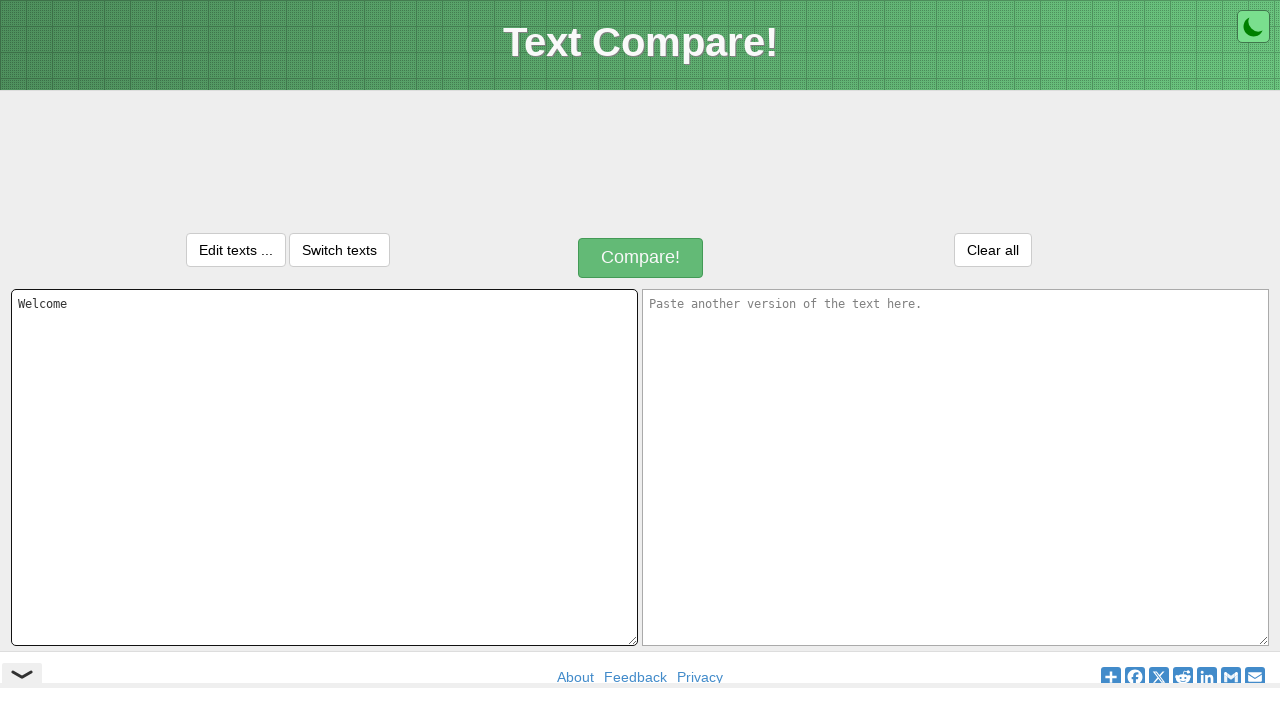

Clicked on first text field to focus it at (324, 467) on #inputText1
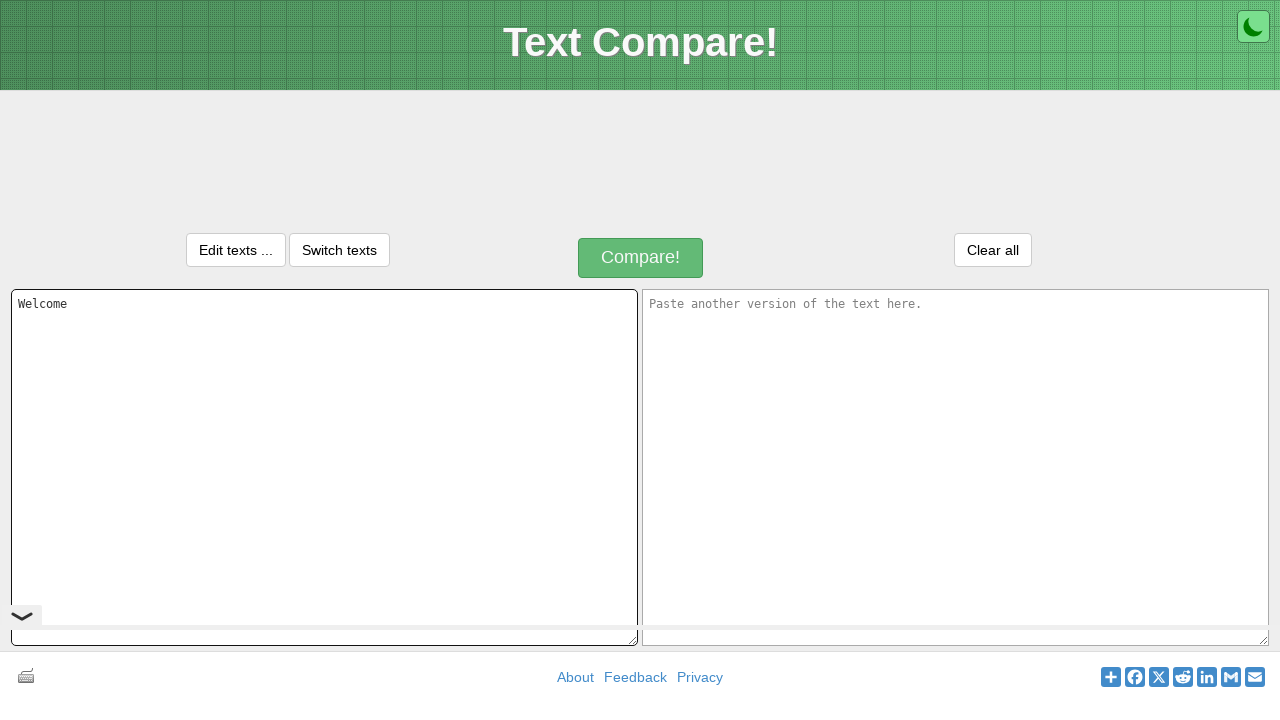

Selected all text in first field using Ctrl+A
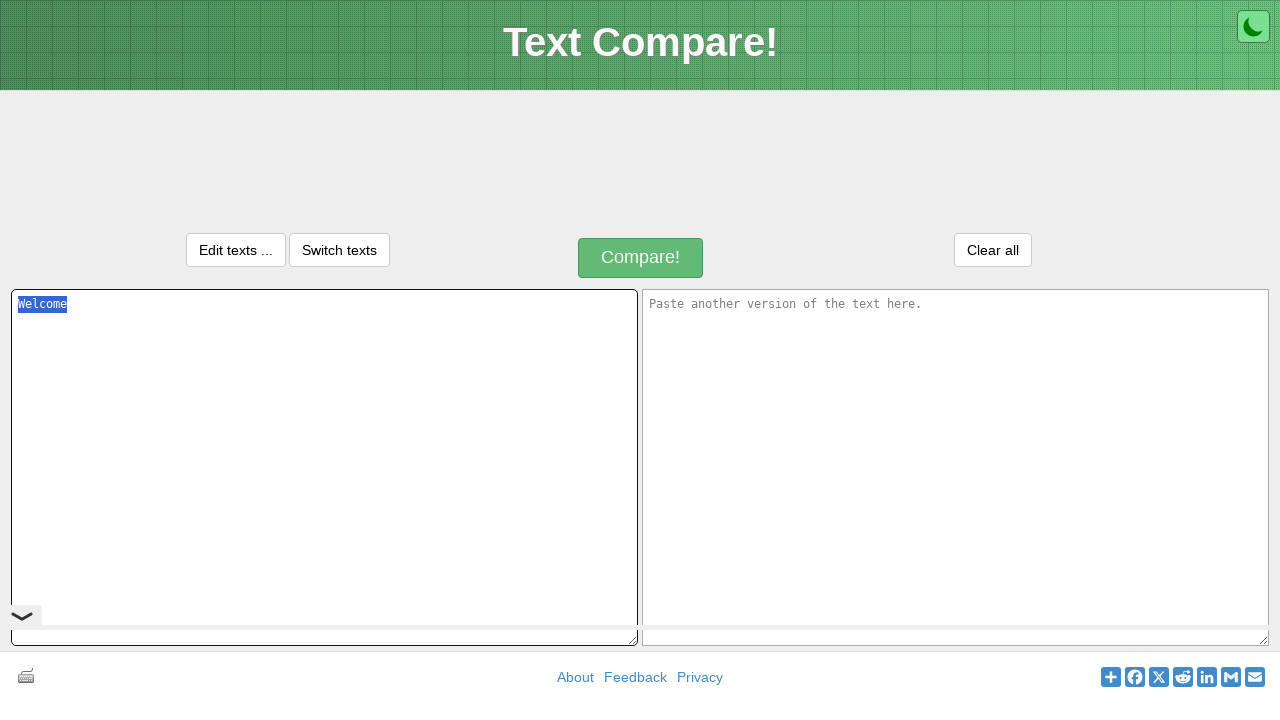

Copied selected text using Ctrl+C
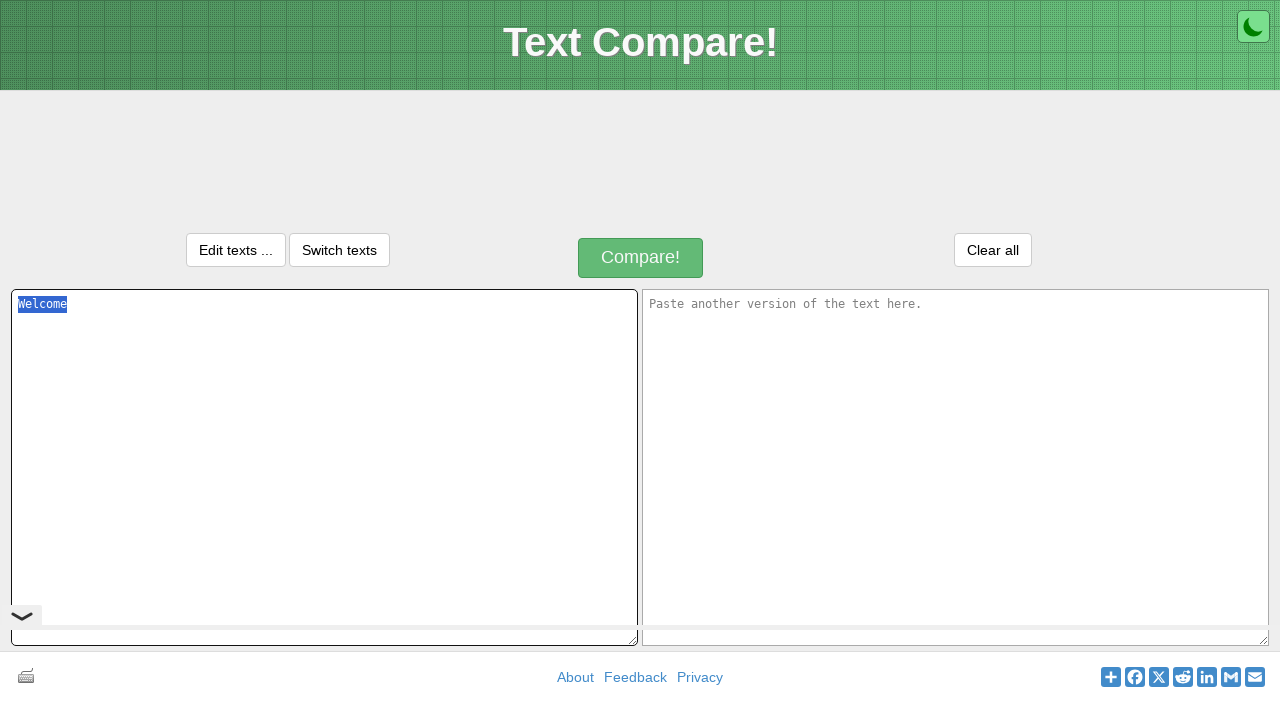

Moved focus to second text field using Tab
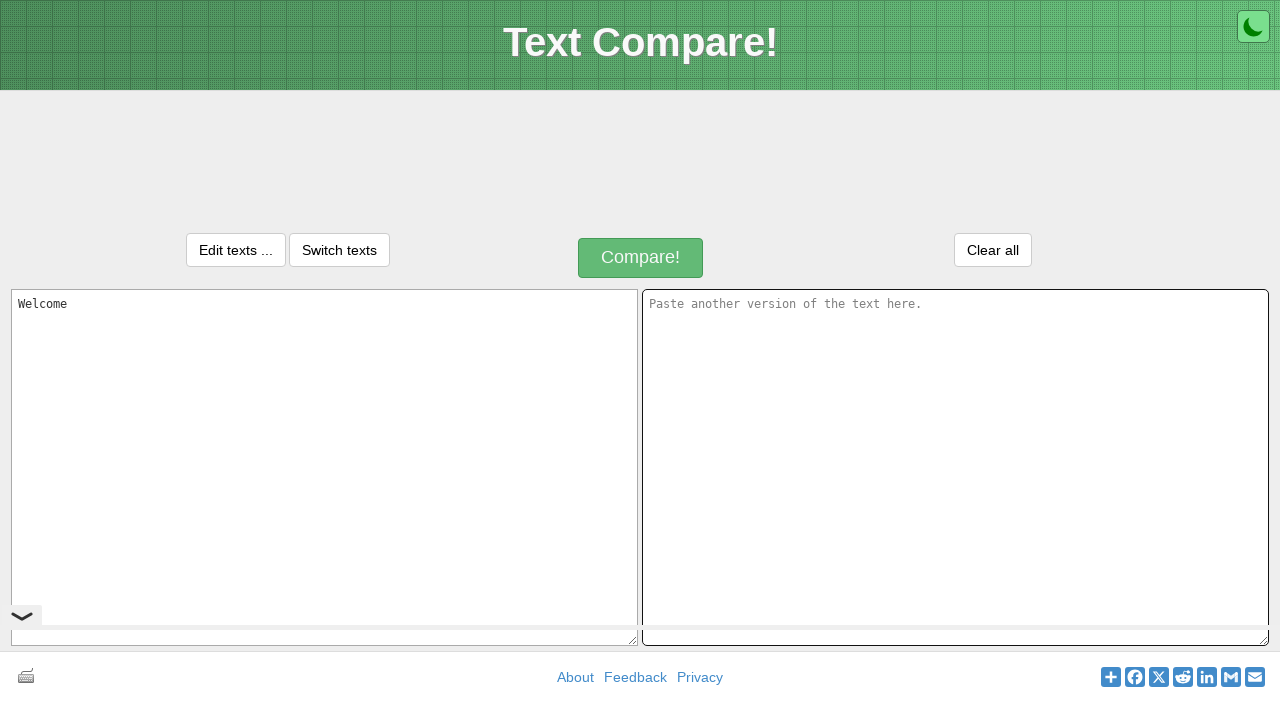

Pasted copied text into second field using Ctrl+V
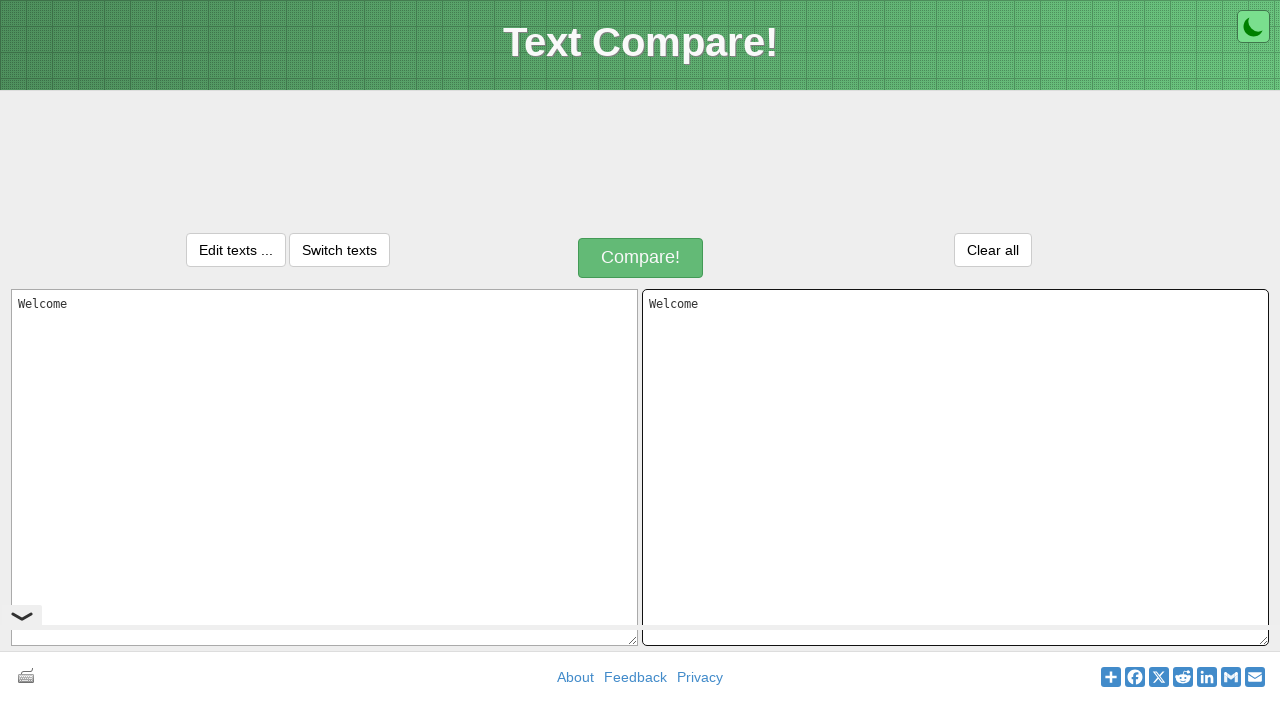

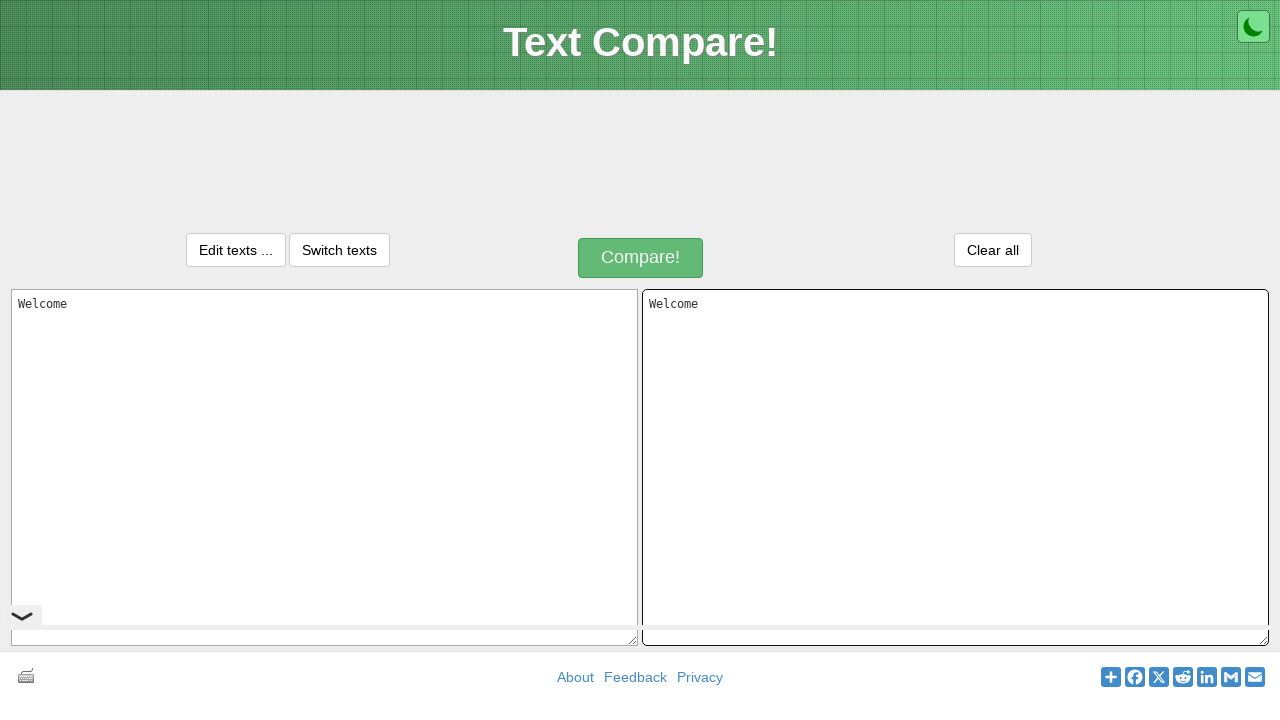